Navigates to the Autodoc.de website and verifies the page loads successfully

Starting URL: https://autodoc.de

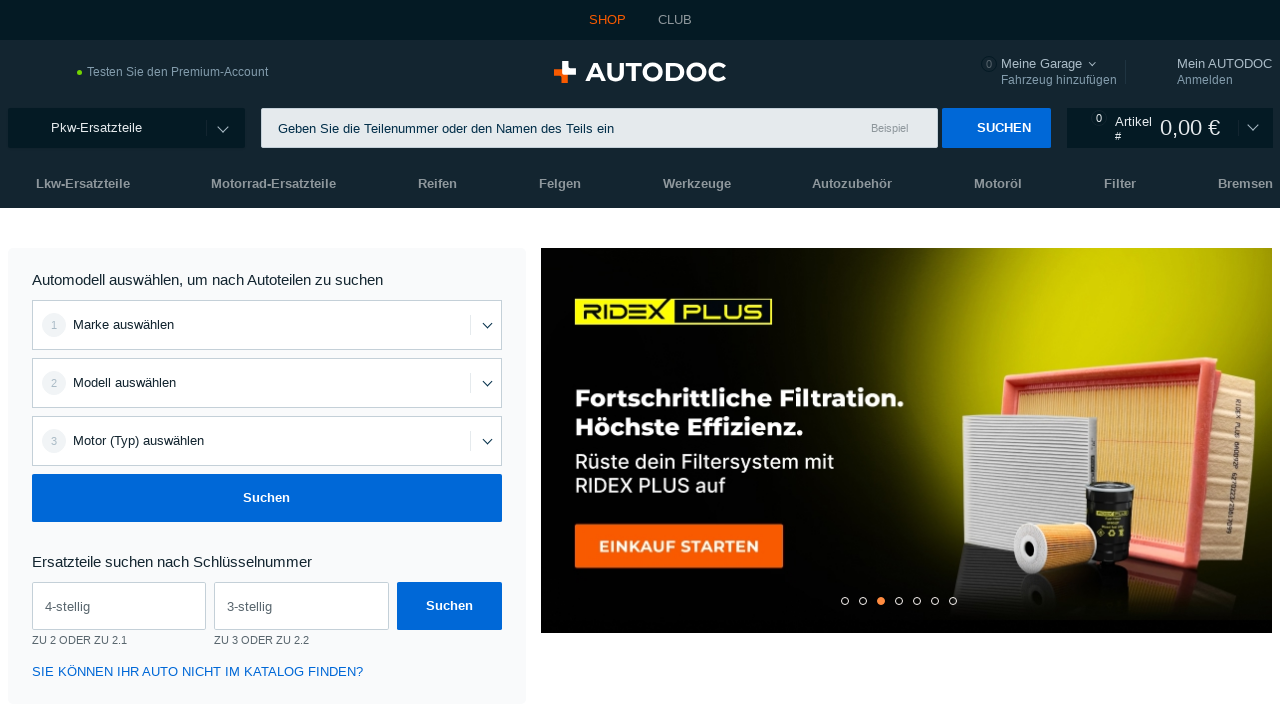

Waited for page to reach domcontentloaded state
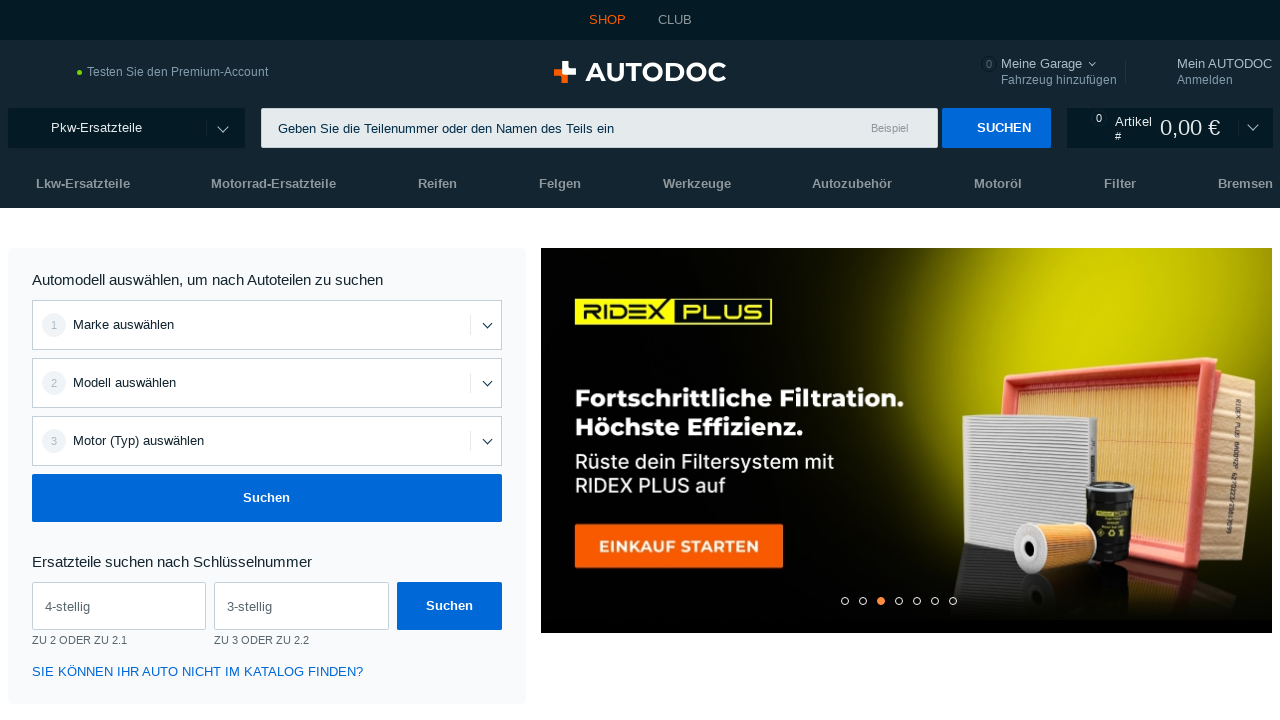

Verified body element is present on Autodoc.de
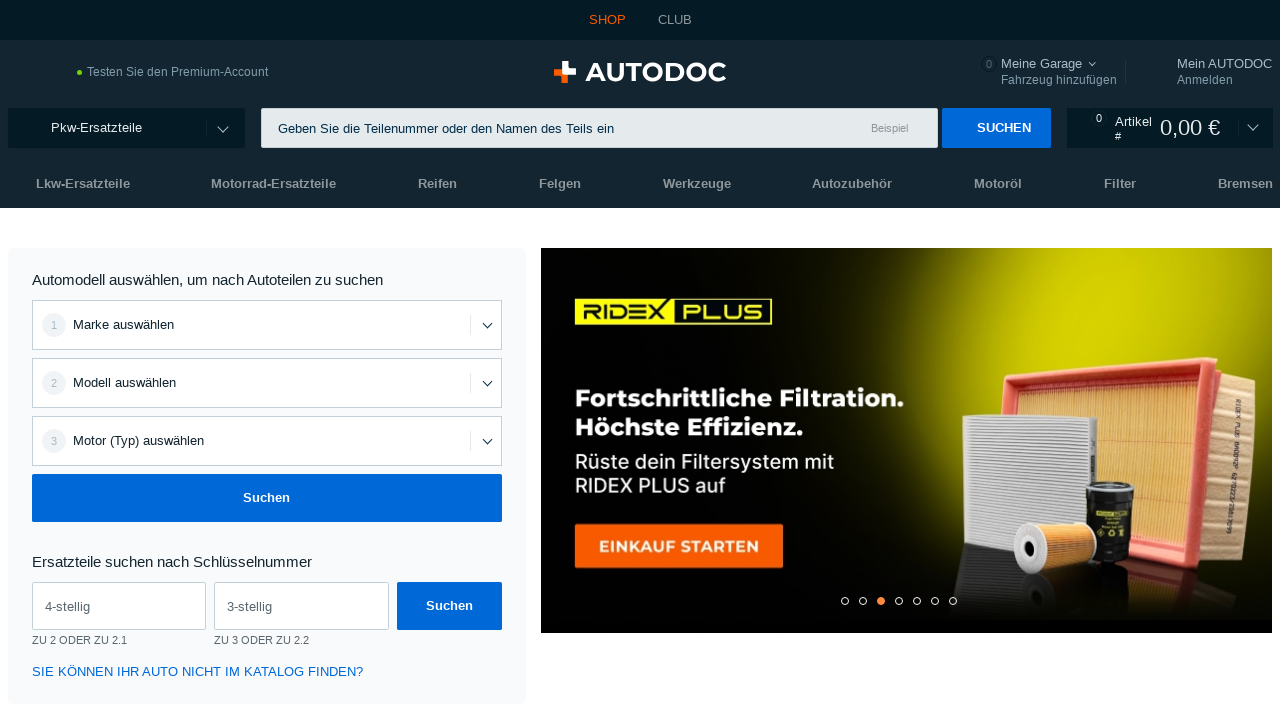

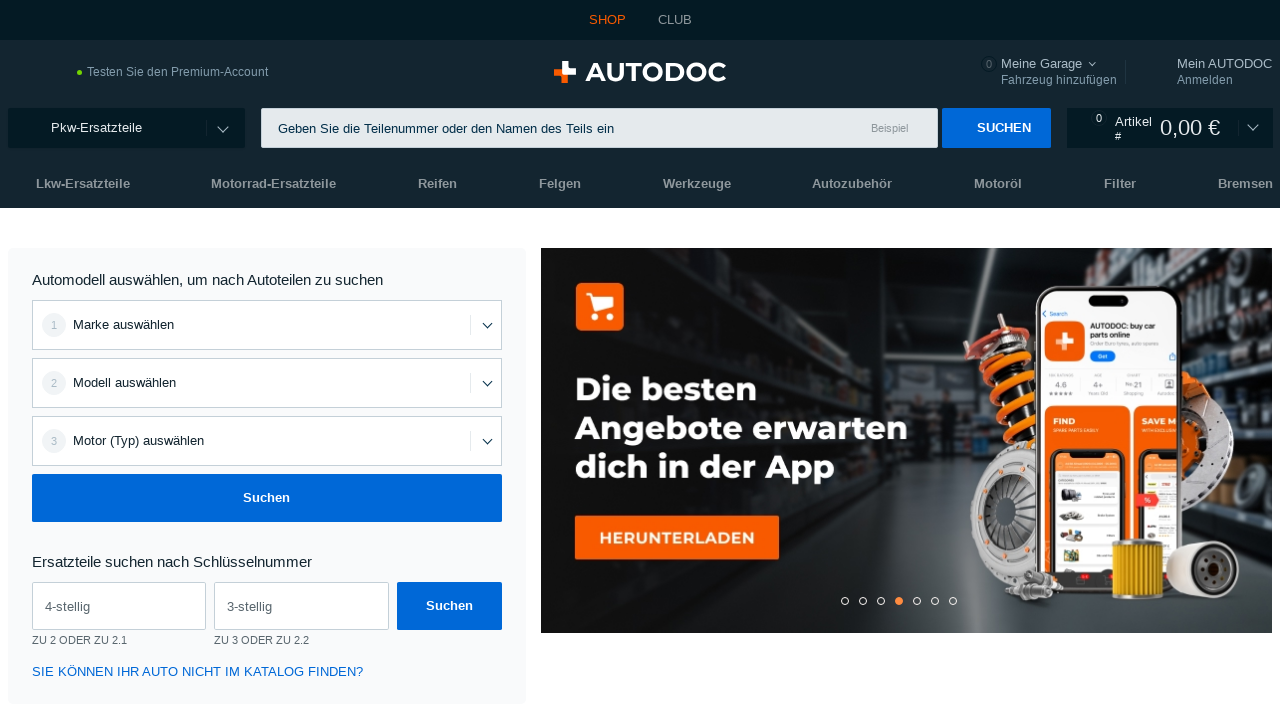